Tests form submission with name and date fields, verifying successful validation with date 02/08/2004

Starting URL: https://elenarivero.github.io/ejercicio3/index.html

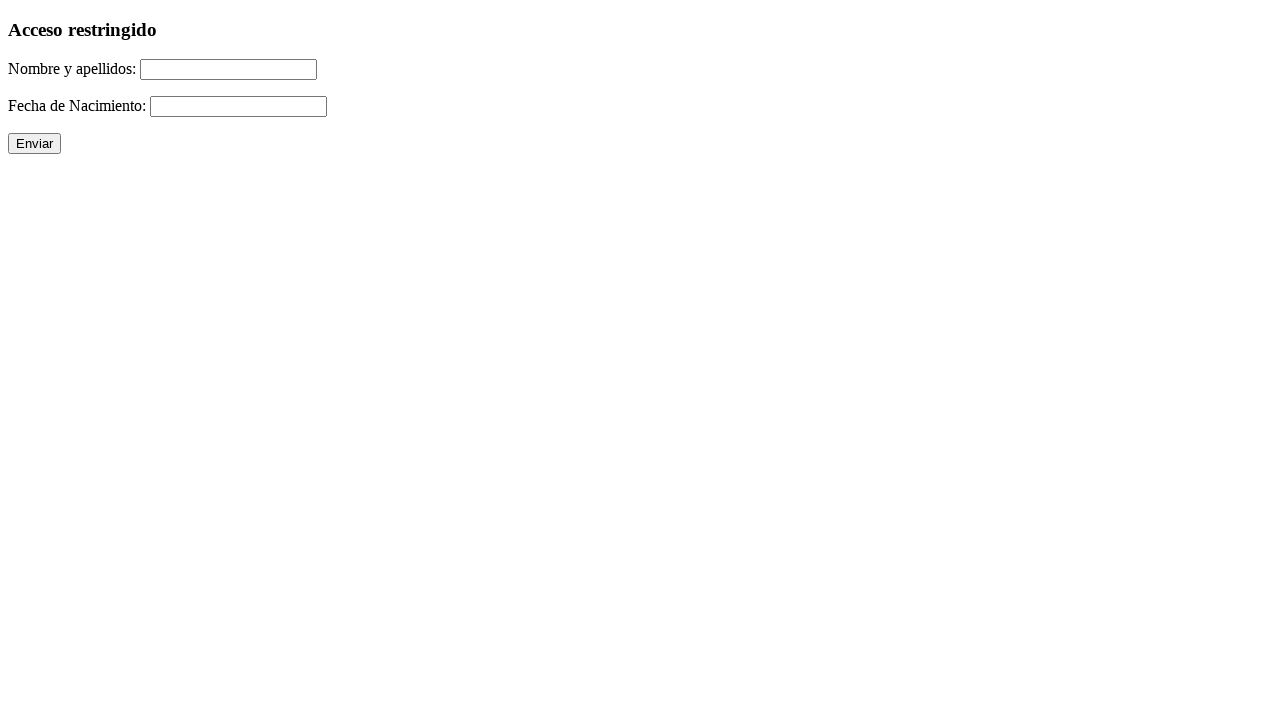

Filled name field with 'Amaro Suarez' on #nomap
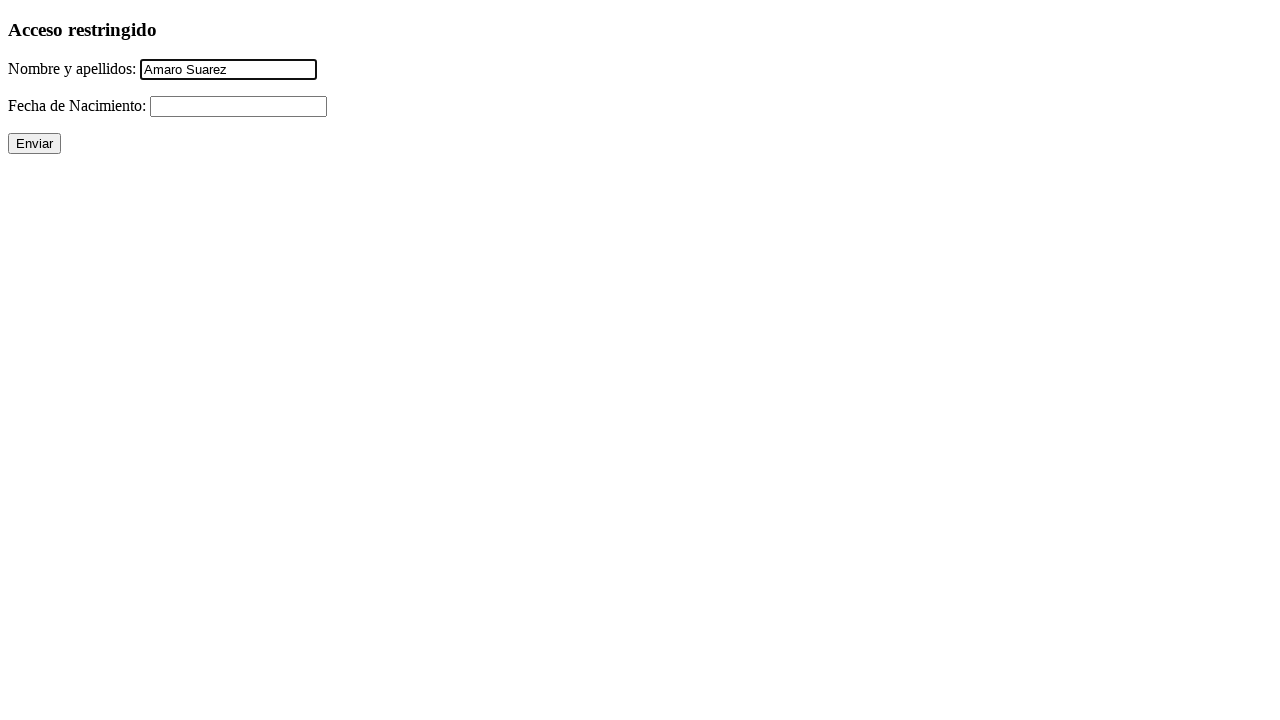

Filled date field with '02/08/2004' on #fecha
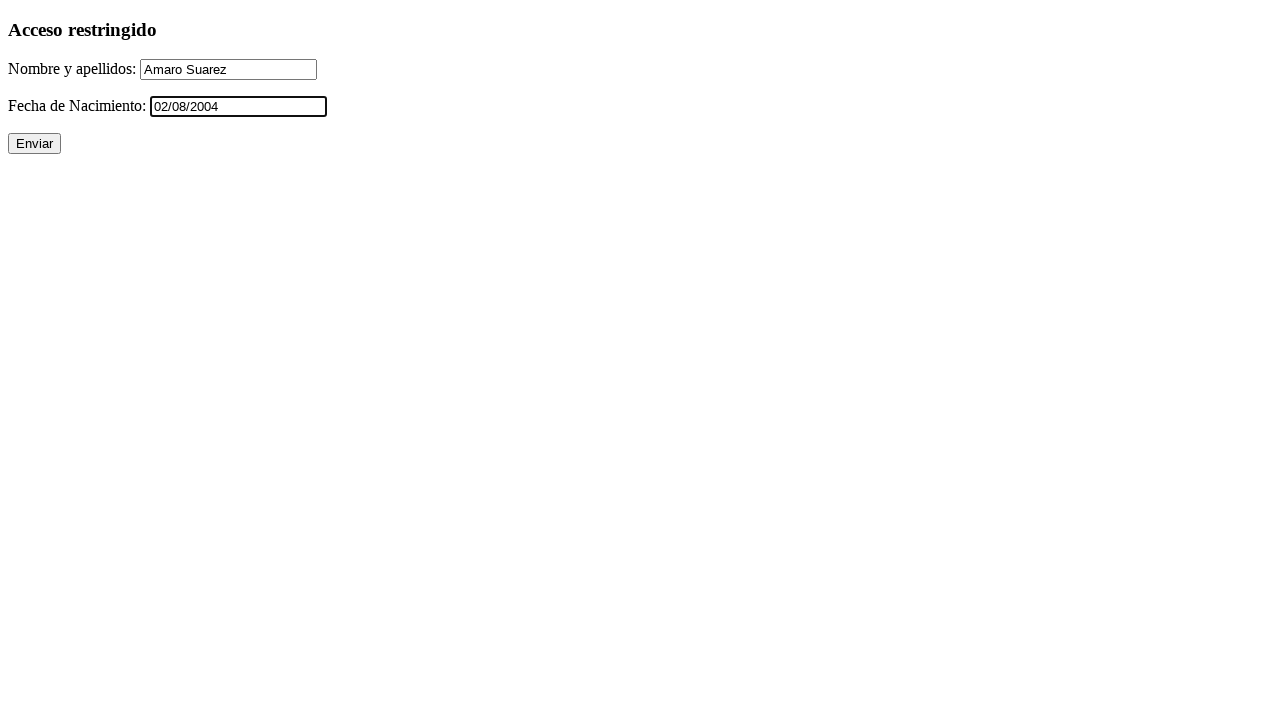

Clicked submit button to validate form at (34, 144) on xpath=//p/input[@type='submit']
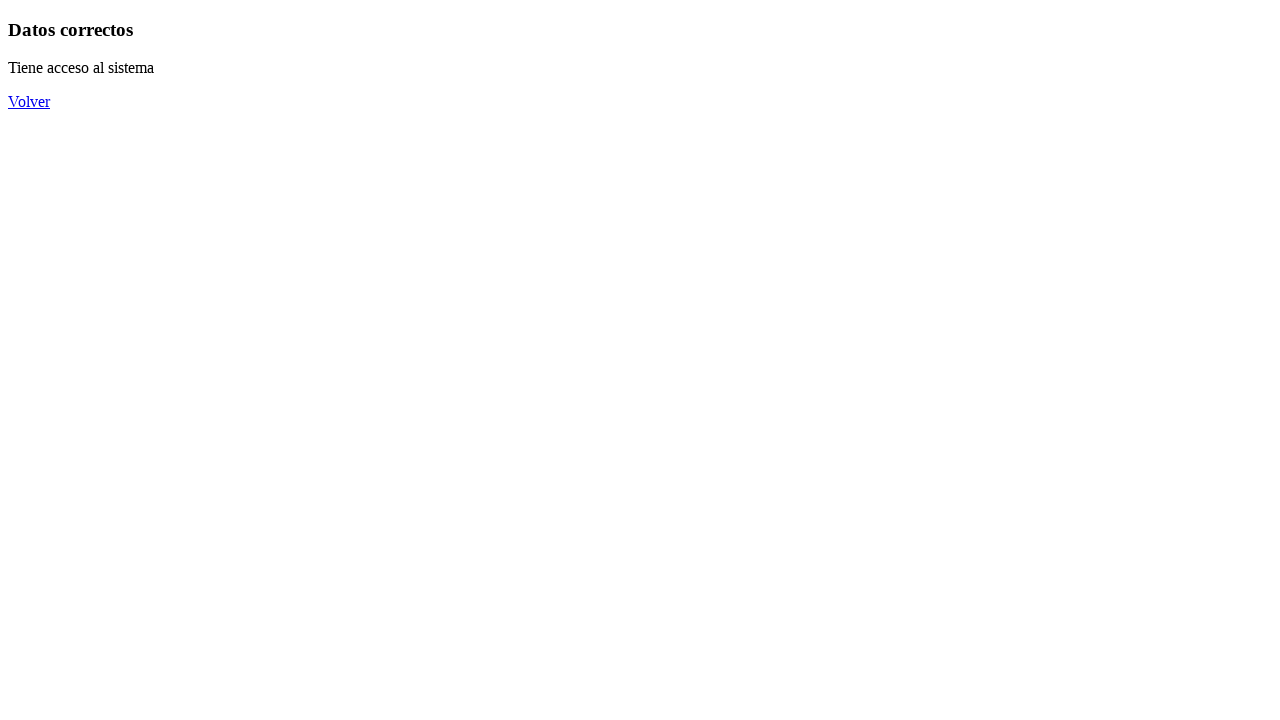

Validation result heading appeared, confirming successful form submission
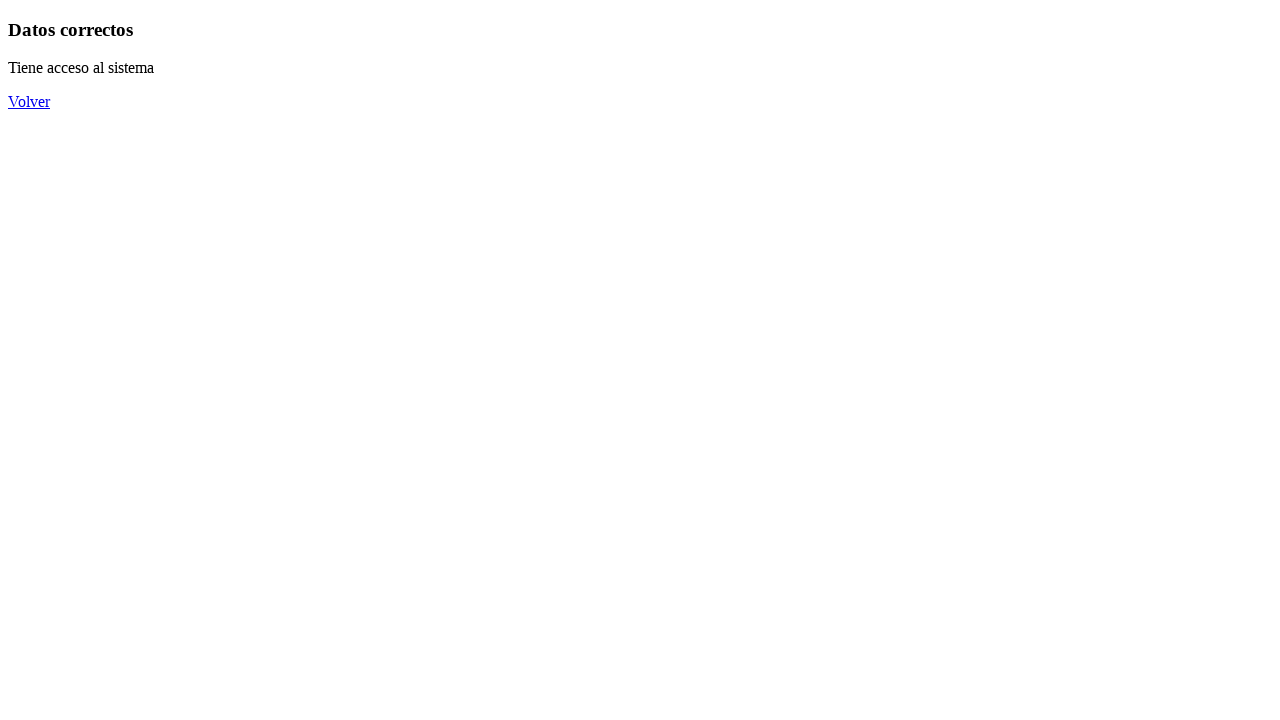

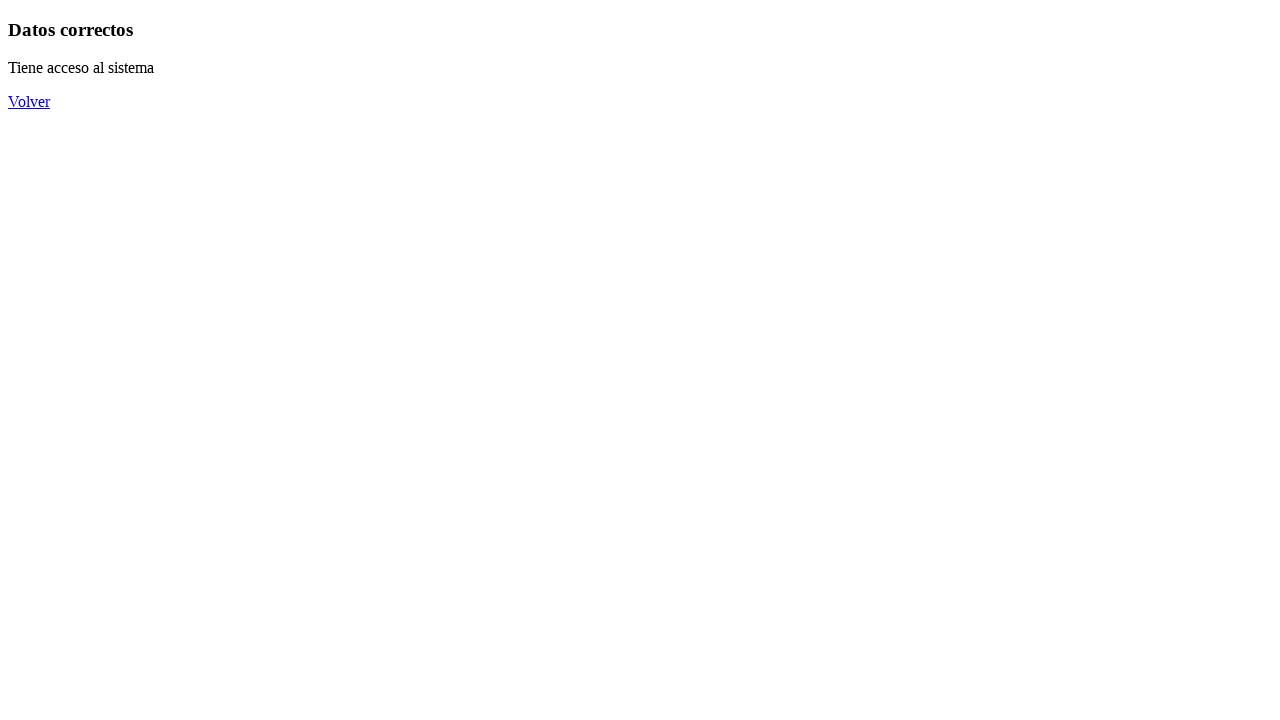